Tests JavaScript alert dialog handling including simple alerts, confirm dialogs, and prompt dialogs by clicking buttons that trigger each type and accepting them with appropriate responses.

Starting URL: https://www.letcode.in/alert

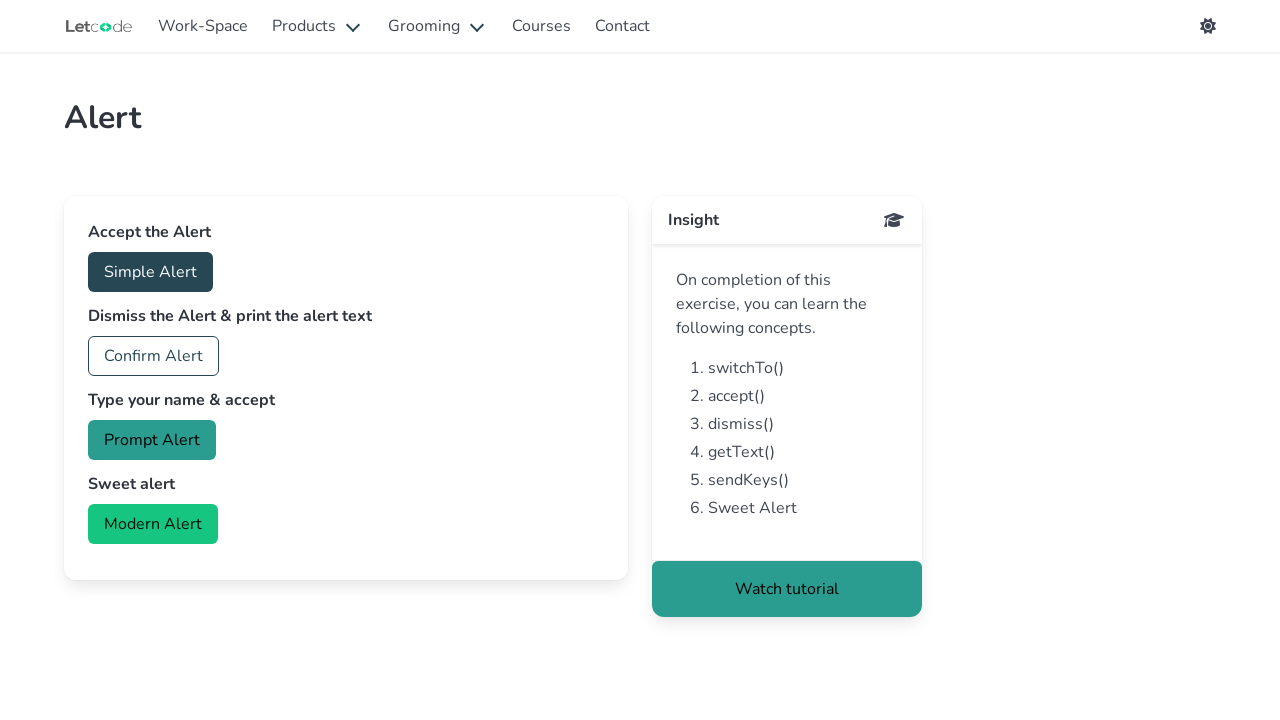

Set up dialog handler to accept simple alert
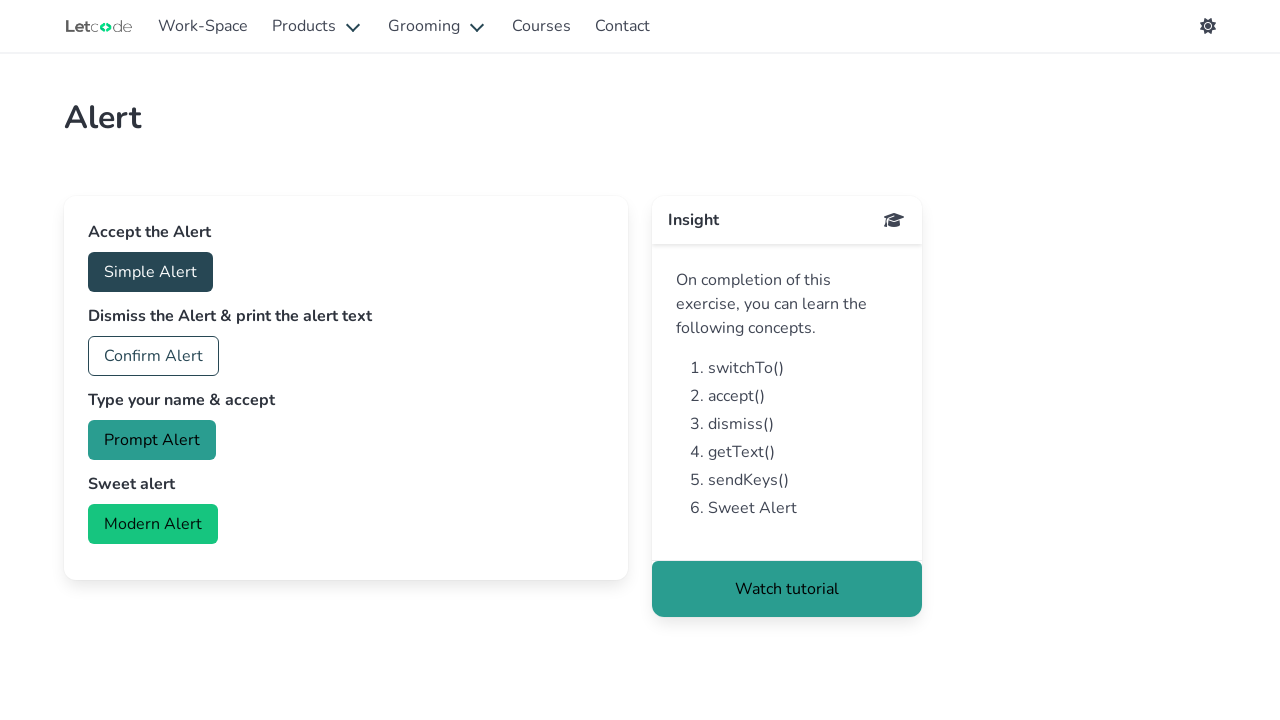

Clicked button to trigger simple alert dialog at (150, 272) on #accept
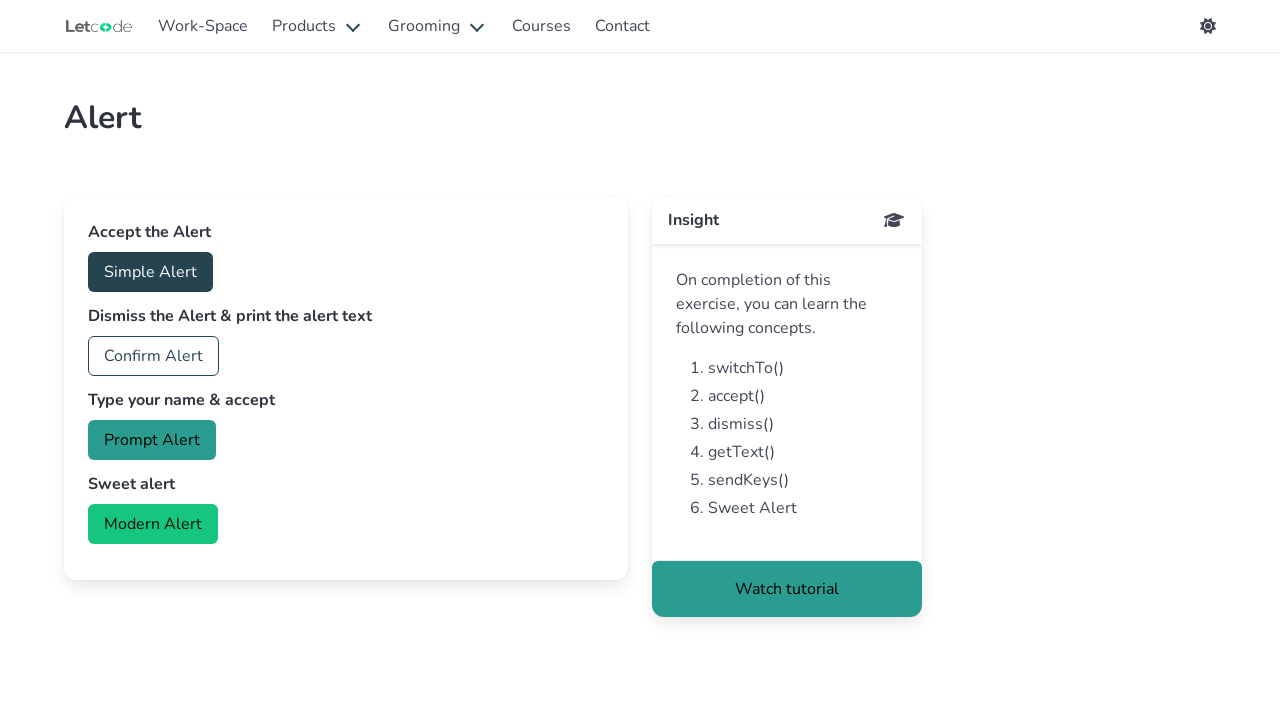

Waited for simple alert interaction to complete
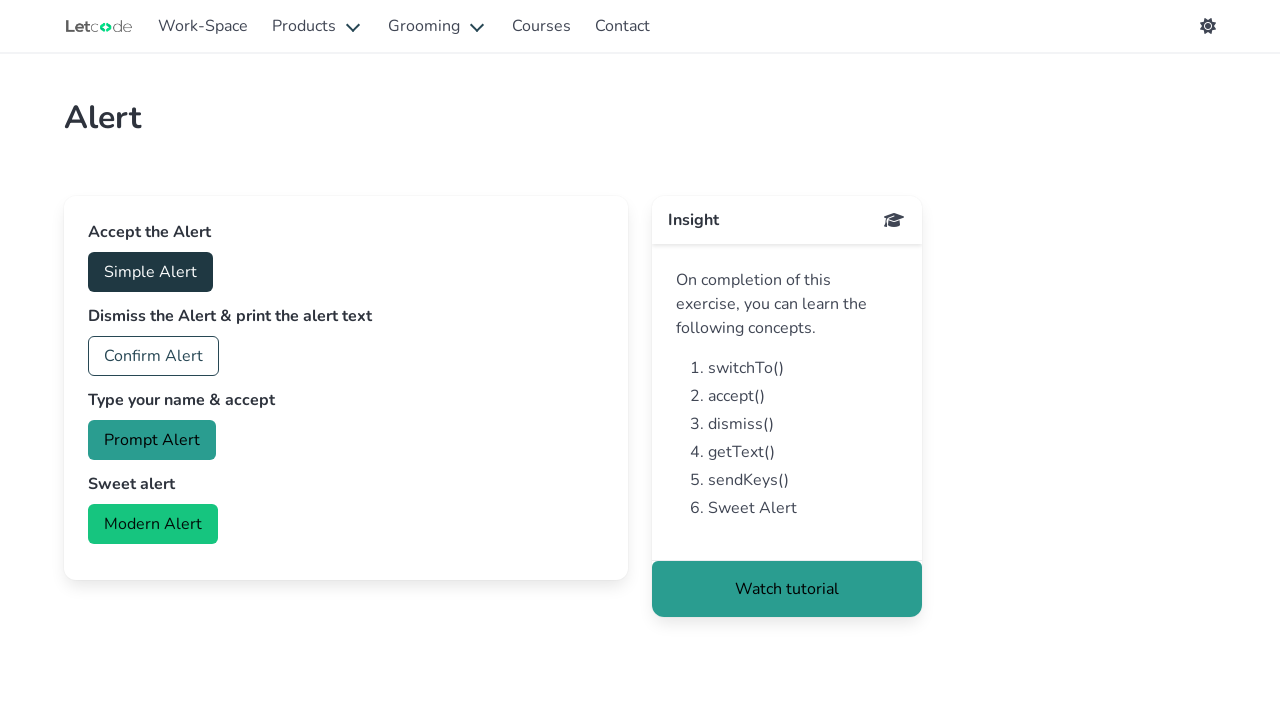

Set up dialog handler to accept confirm dialog
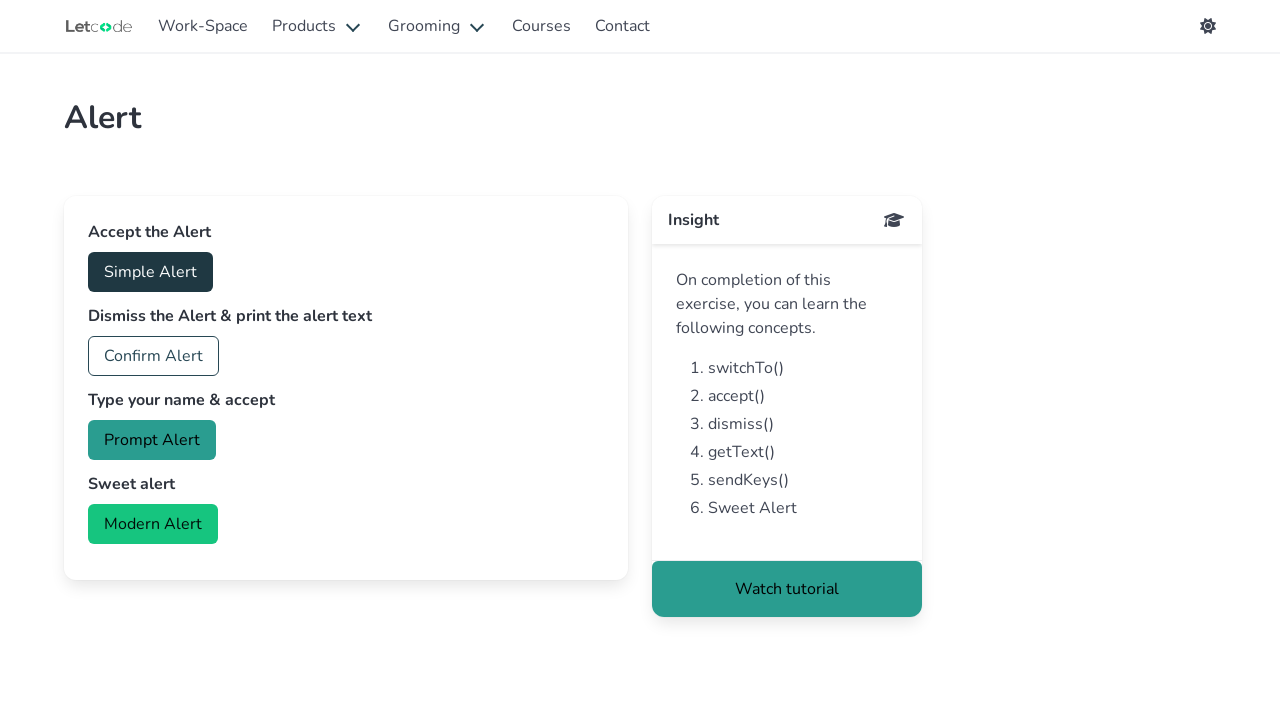

Clicked button to trigger confirm dialog at (154, 356) on #confirm
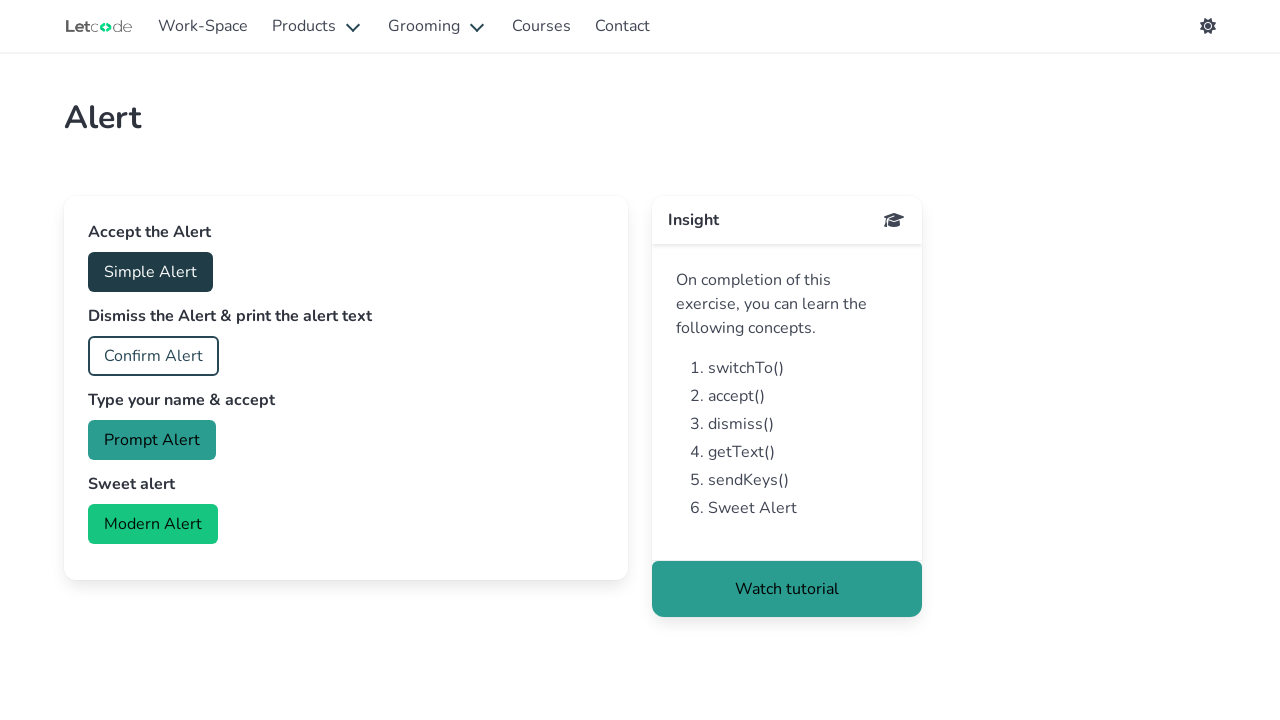

Waited for confirm dialog interaction to complete
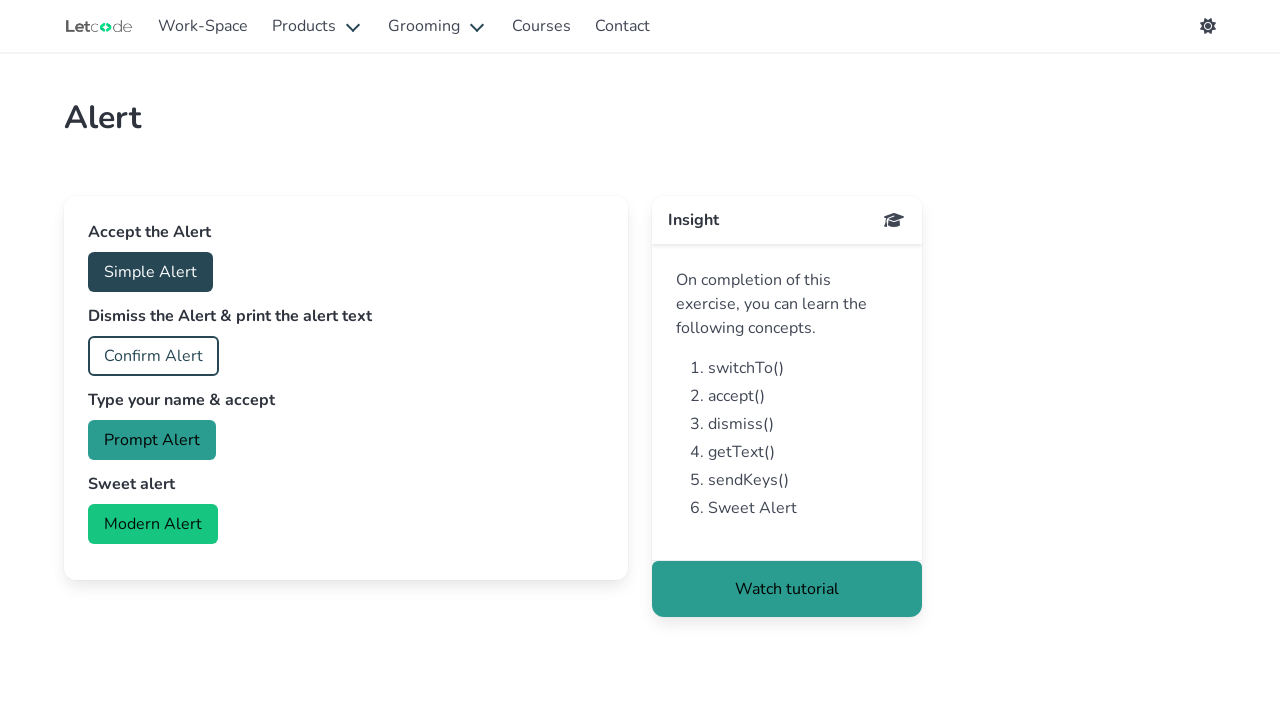

Set up dialog handler to accept prompt dialog with value 'Mahesh'
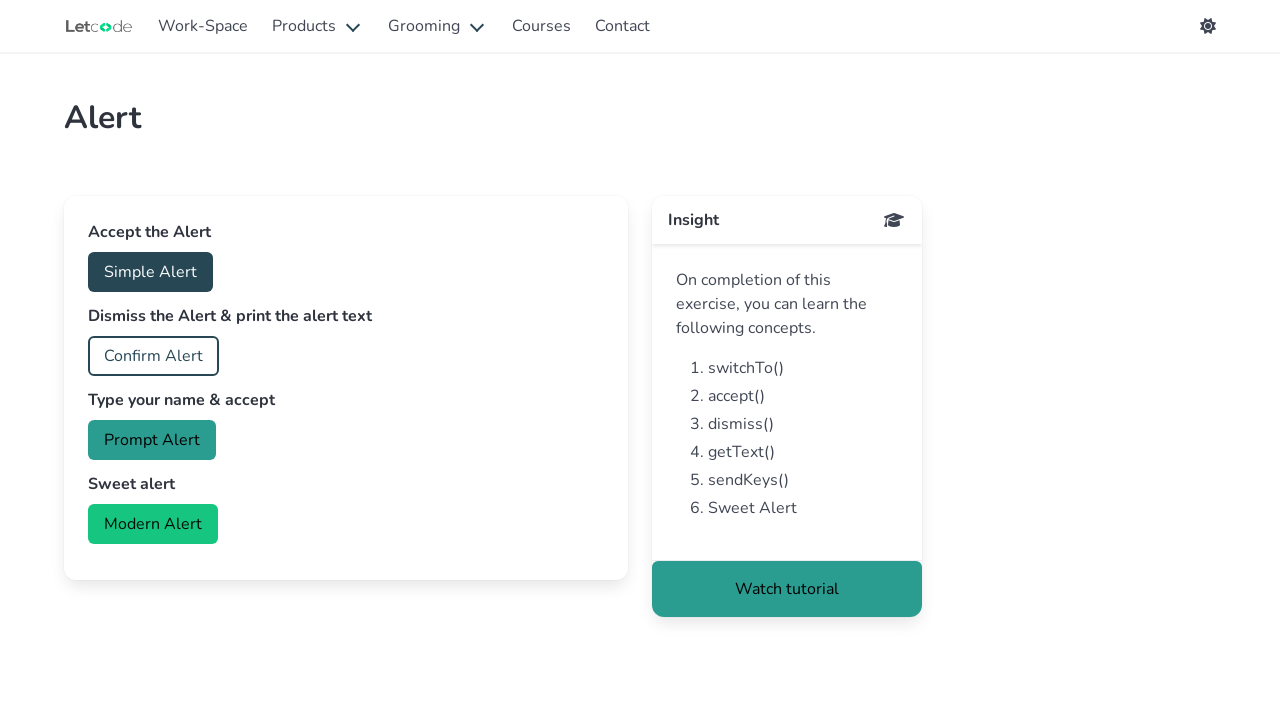

Clicked button to trigger prompt dialog at (152, 440) on #prompt
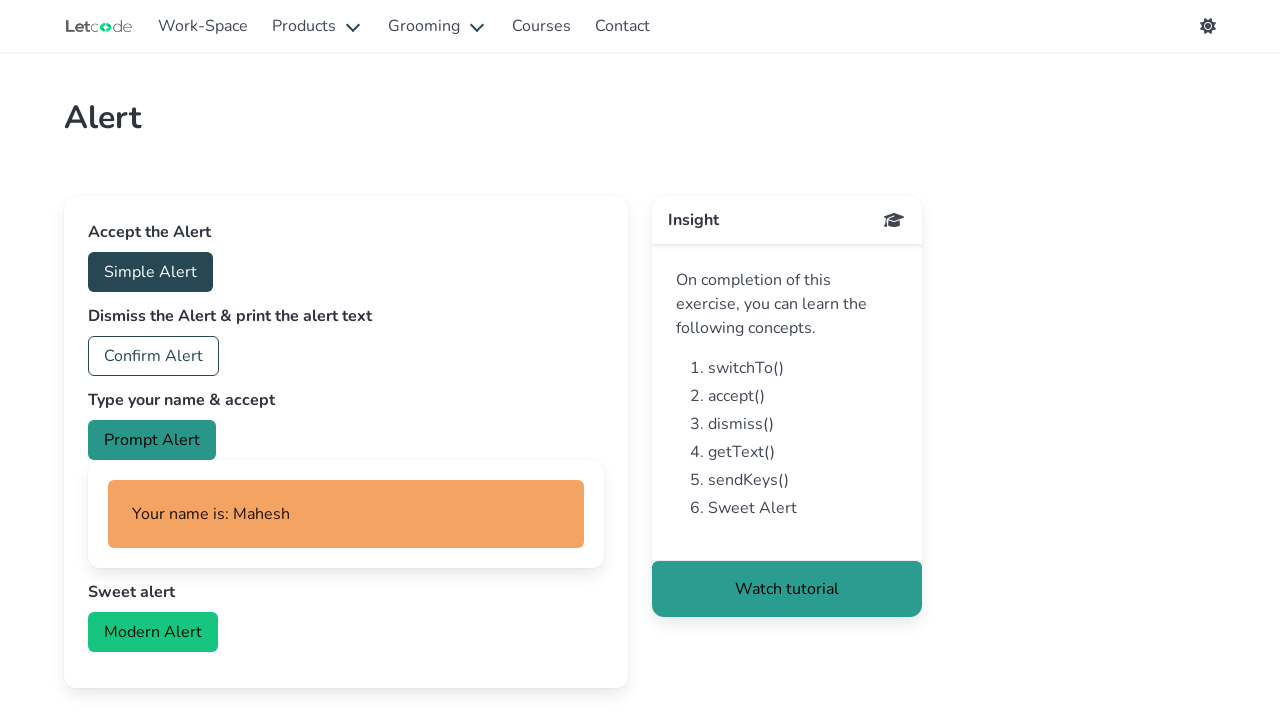

Waited for prompt result to appear in #myName element
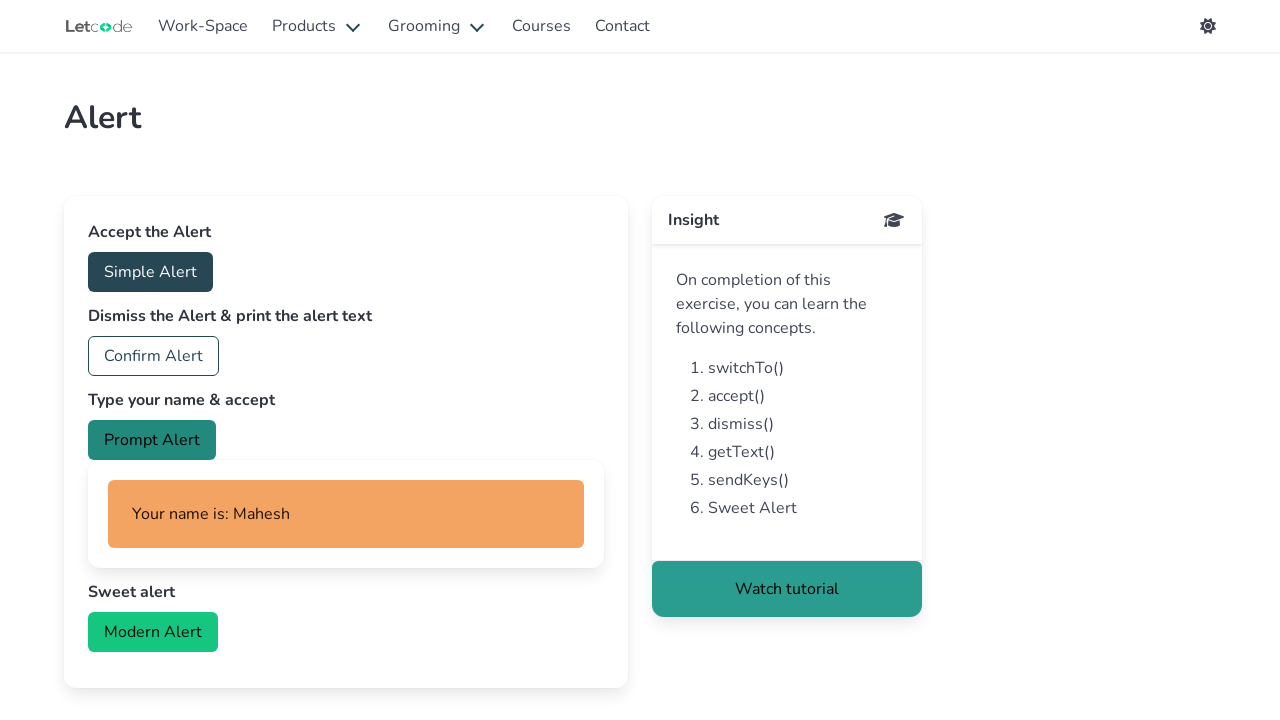

Retrieved text content from #myName element: Your name is: Mahesh
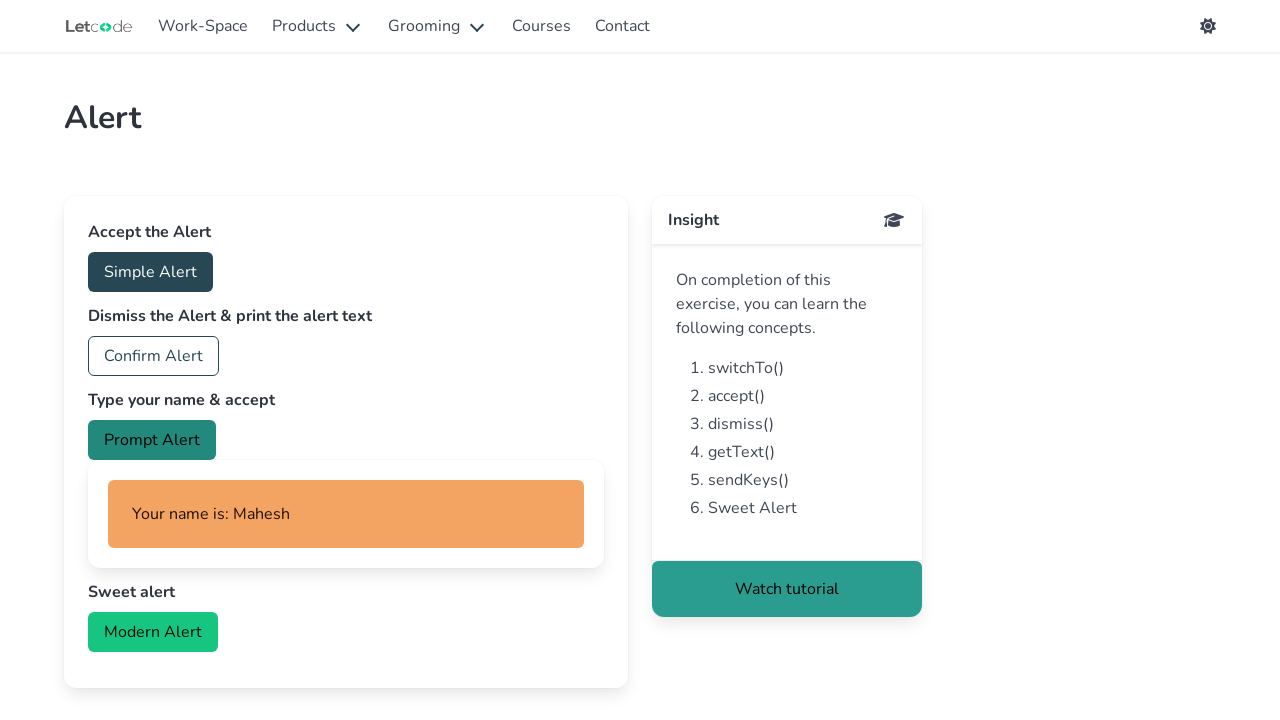

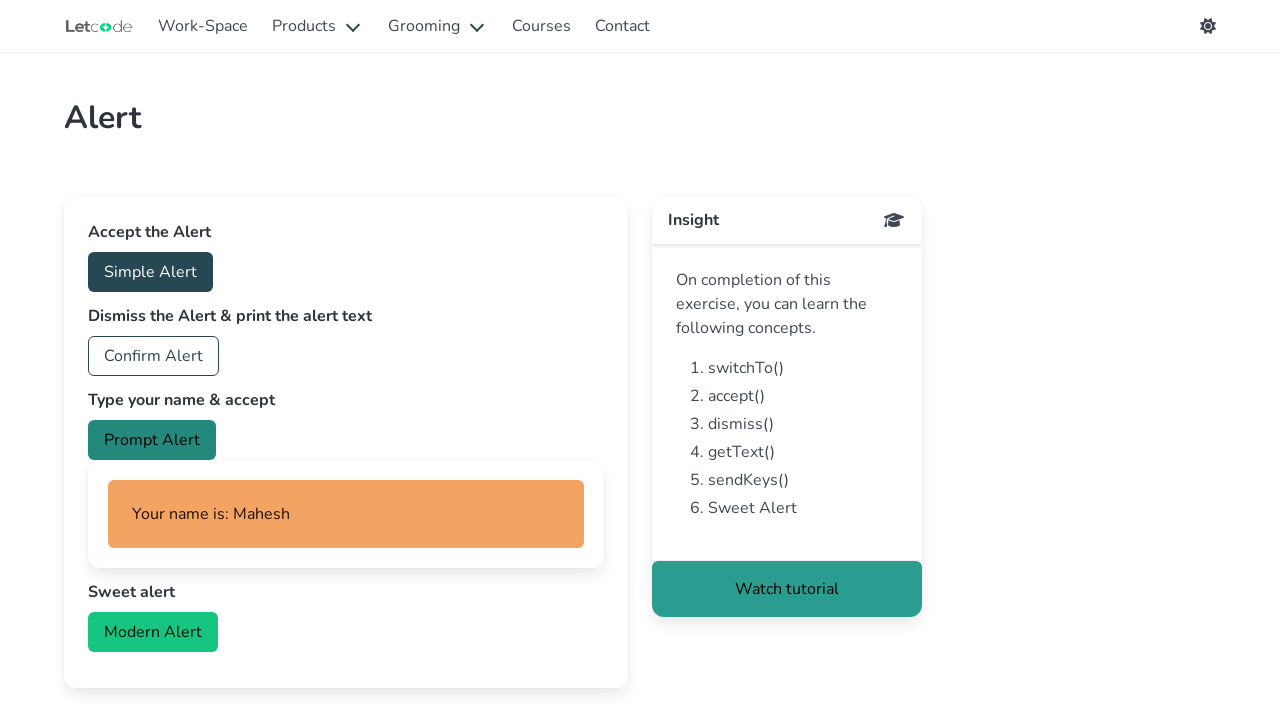